Tests checkbox handling by selecting the first 3 checkboxes and then unselecting all checkboxes that are currently selected

Starting URL: https://testautomationpractice.blogspot.com/

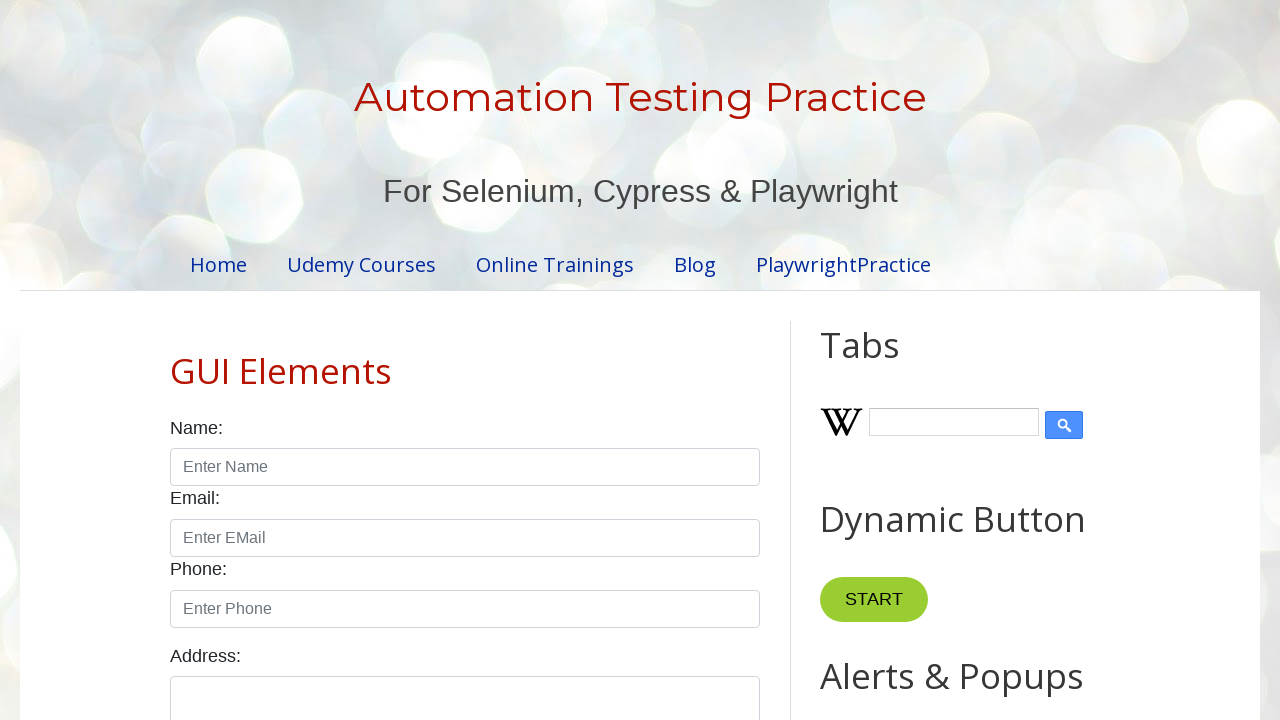

Located all checkboxes with class 'form-check-input'
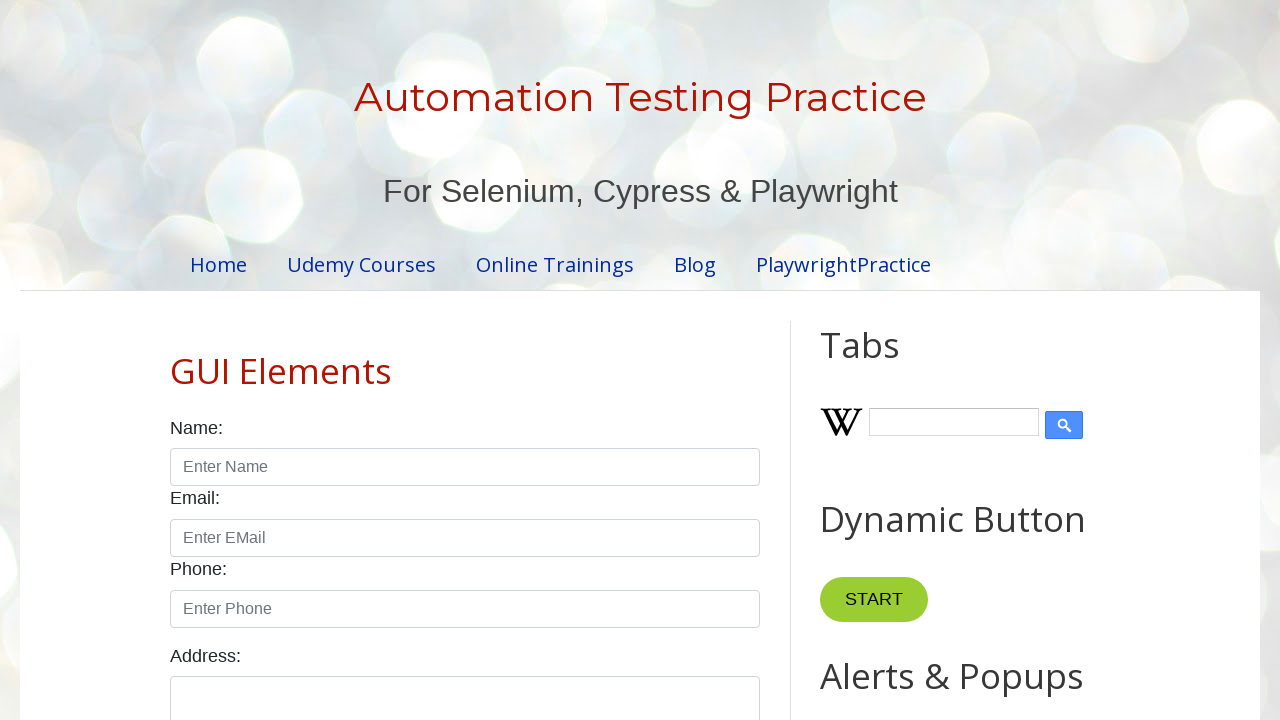

Clicked checkbox 1 to select it at (176, 360) on input.form-check-input[type='checkbox'] >> nth=0
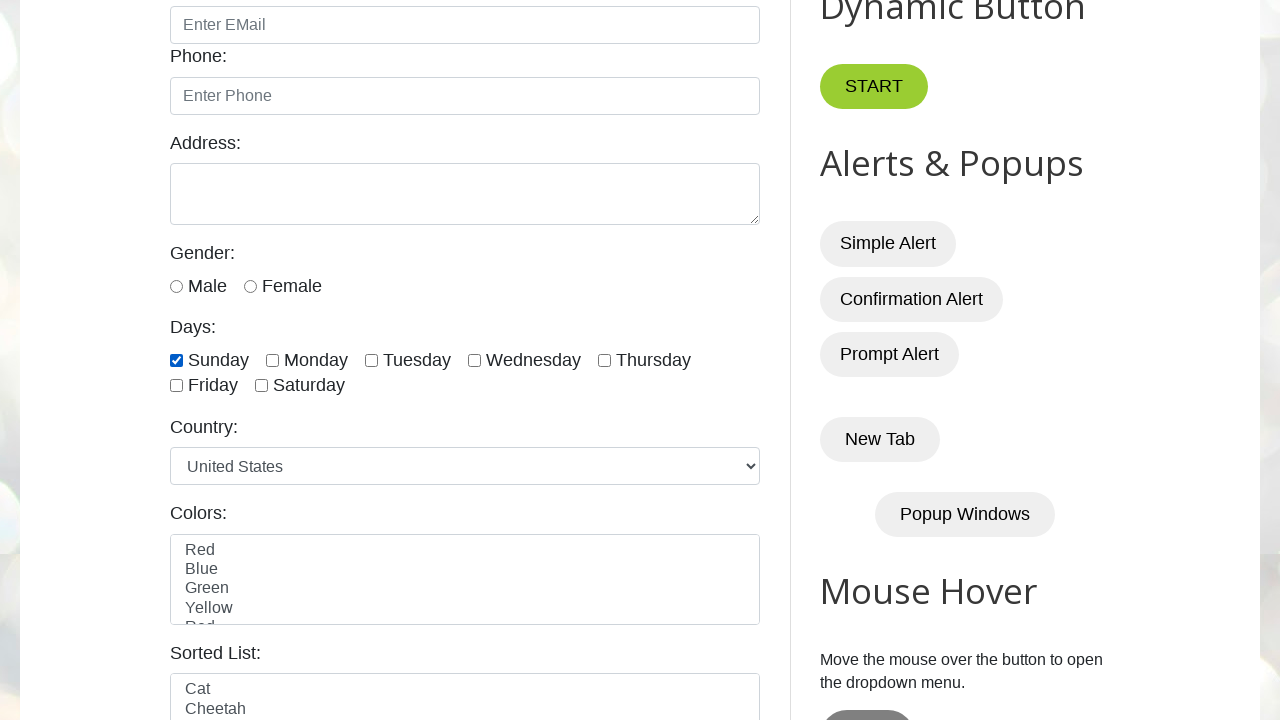

Clicked checkbox 2 to select it at (272, 360) on input.form-check-input[type='checkbox'] >> nth=1
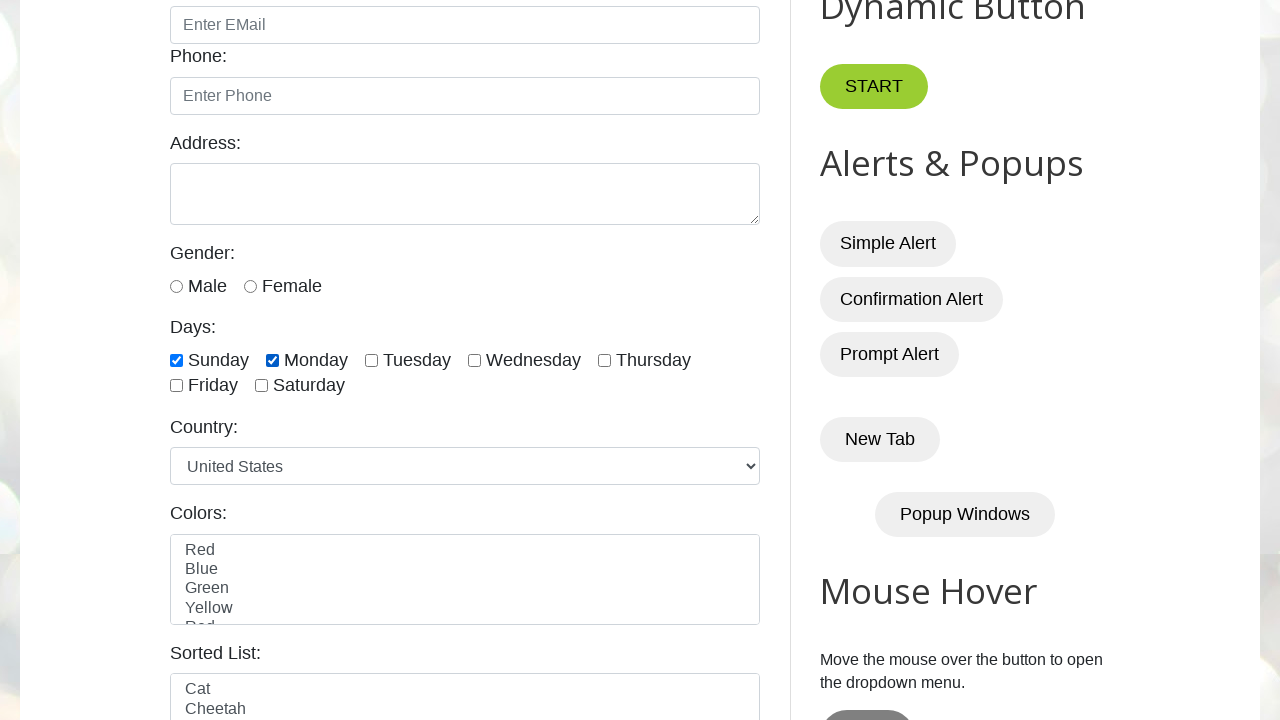

Clicked checkbox 3 to select it at (372, 360) on input.form-check-input[type='checkbox'] >> nth=2
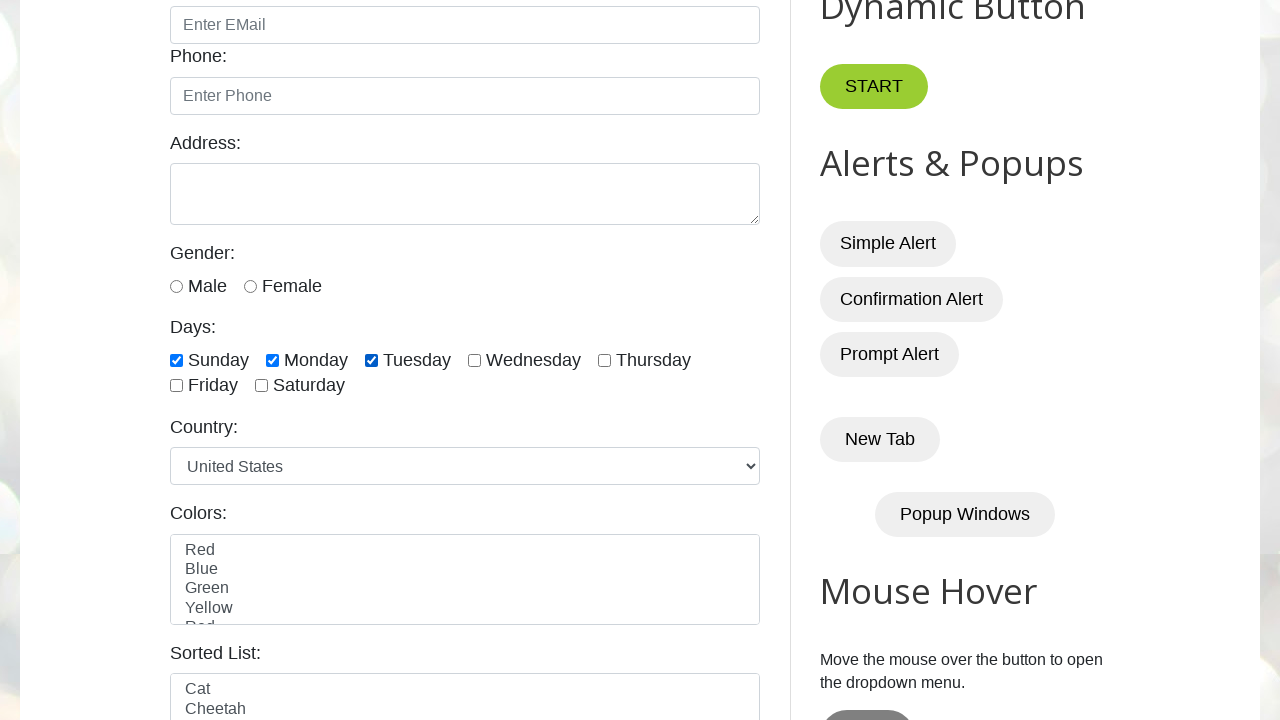

Waited 2 seconds to observe checkbox selection
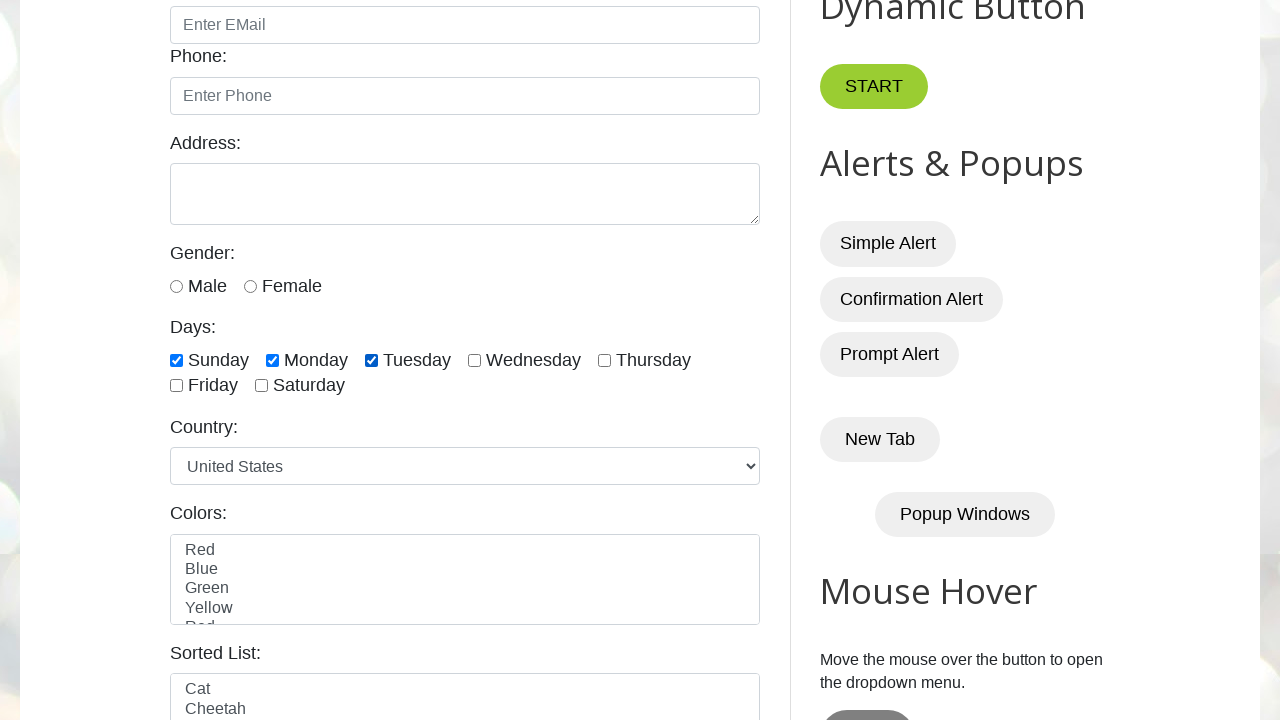

Counted total checkboxes: 7
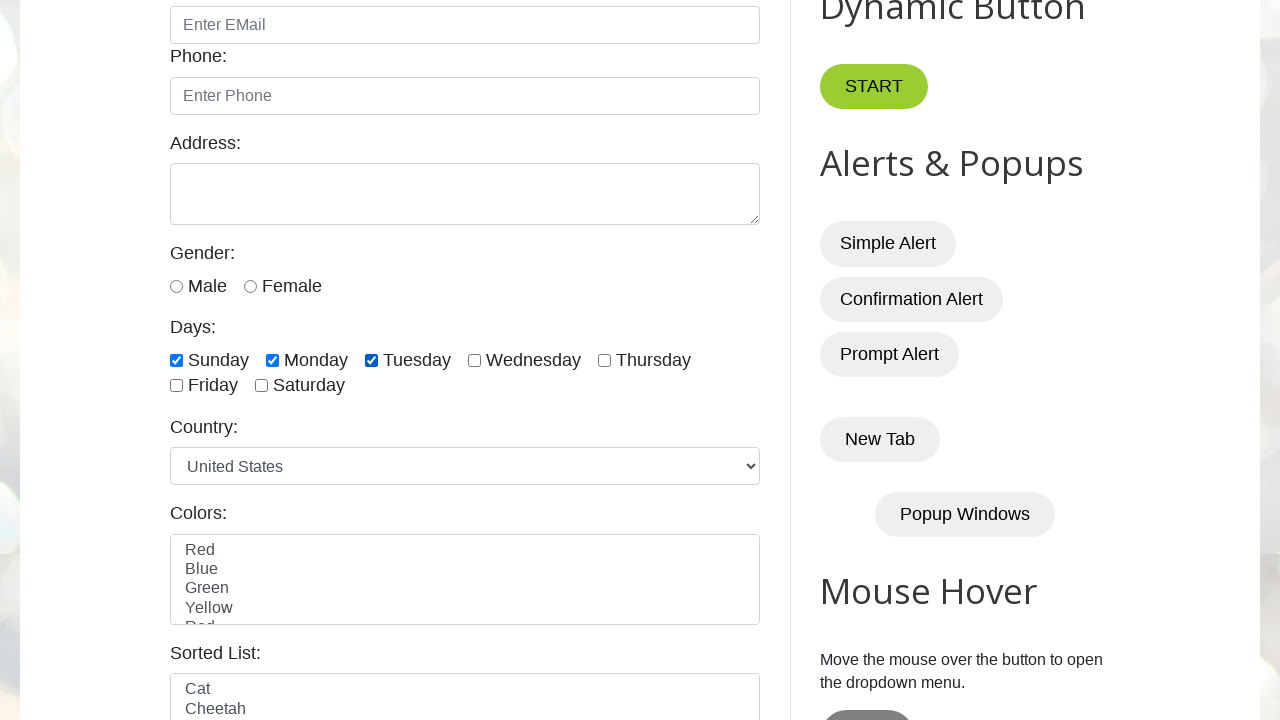

Unselected checkbox 1 as it was checked at (176, 360) on input.form-check-input[type='checkbox'] >> nth=0
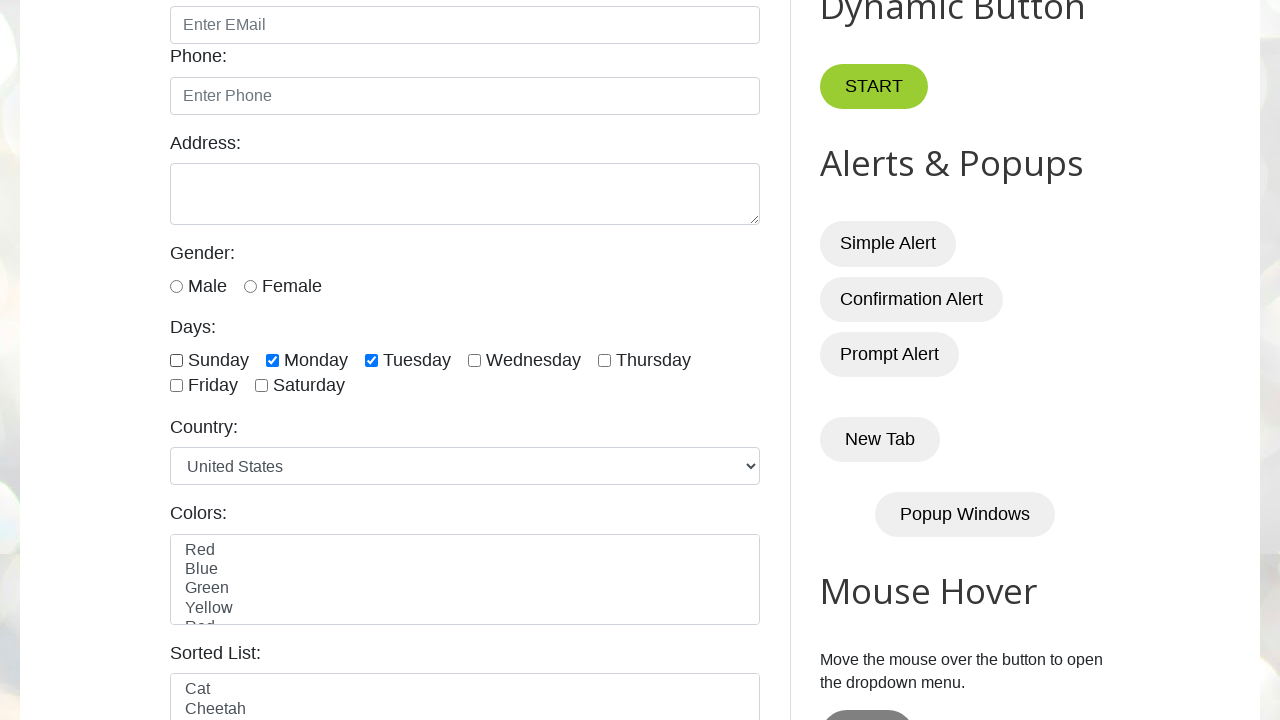

Unselected checkbox 2 as it was checked at (272, 360) on input.form-check-input[type='checkbox'] >> nth=1
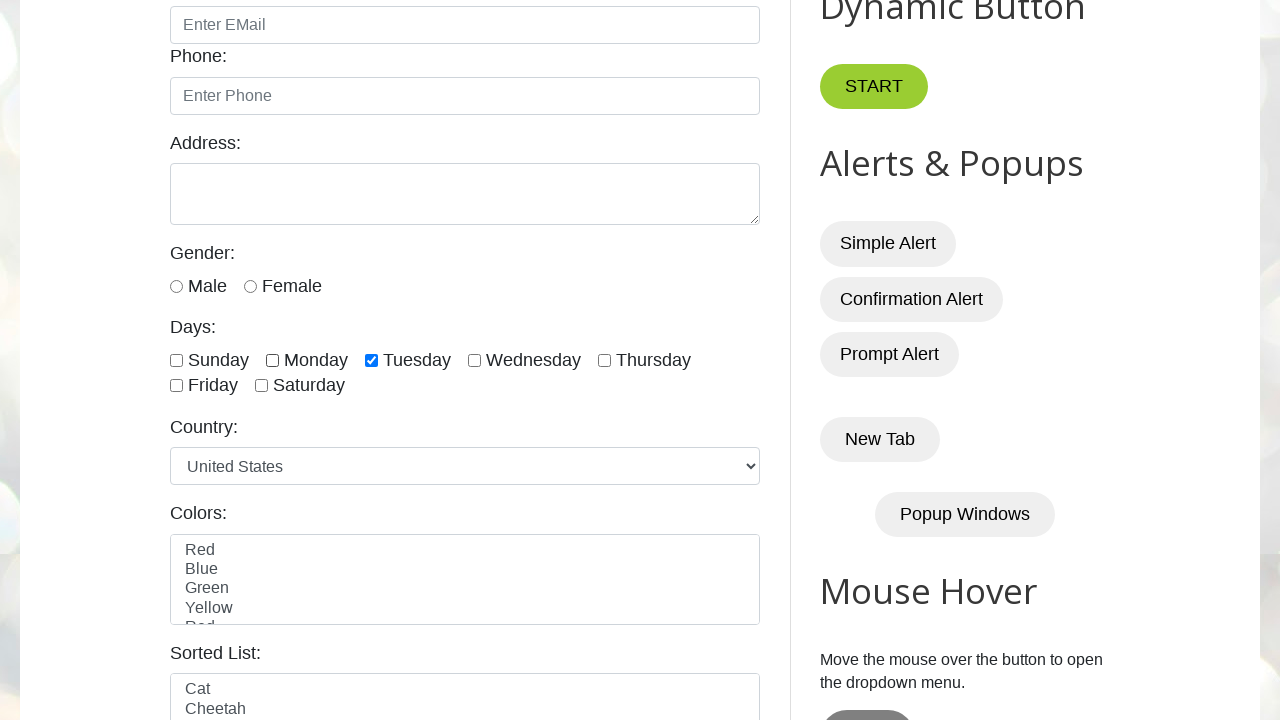

Unselected checkbox 3 as it was checked at (372, 360) on input.form-check-input[type='checkbox'] >> nth=2
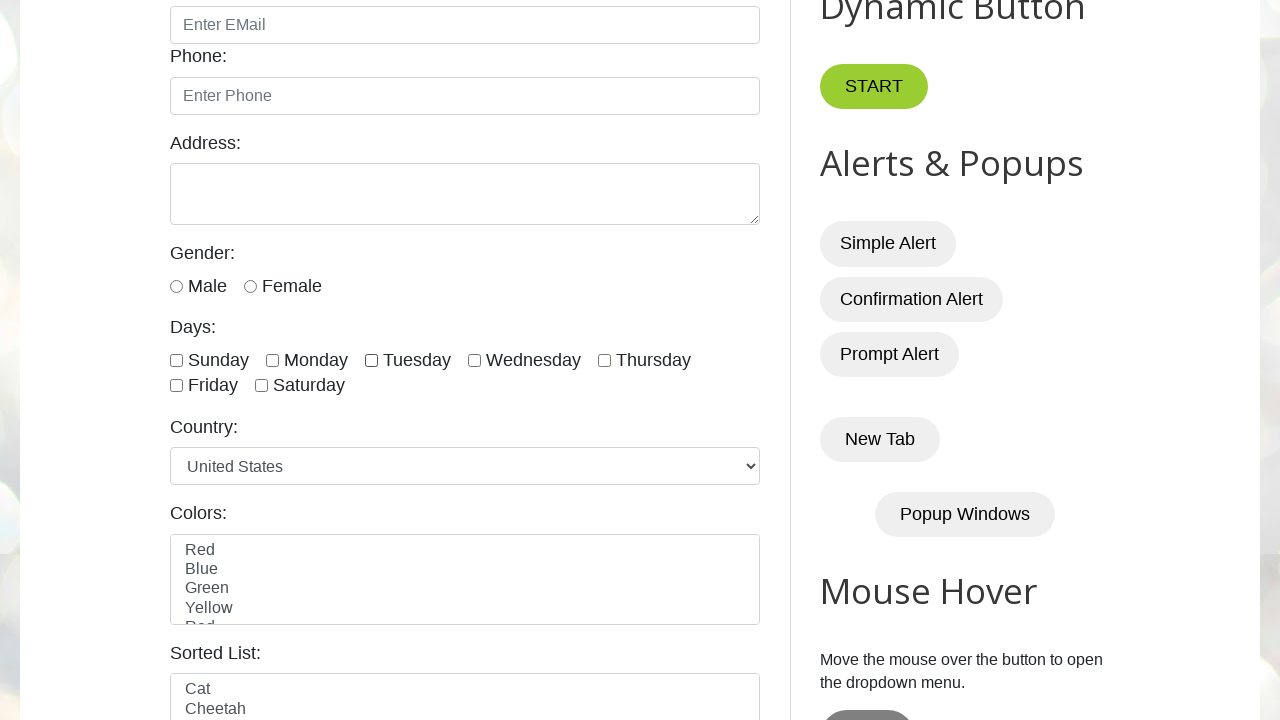

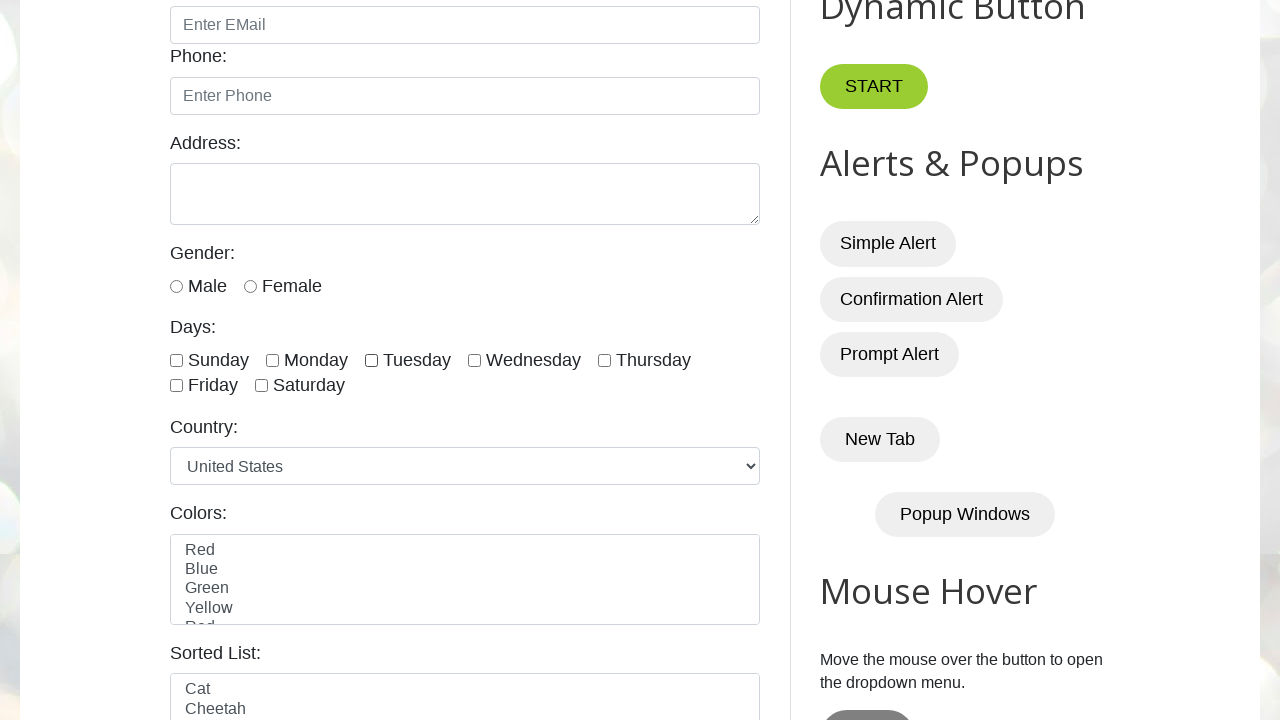